Tests clicking an alert button, validating the alert message, and dismissing the alert

Starting URL: http://antoniotrindade.com.br/treinoautomacao/elementsweb.html

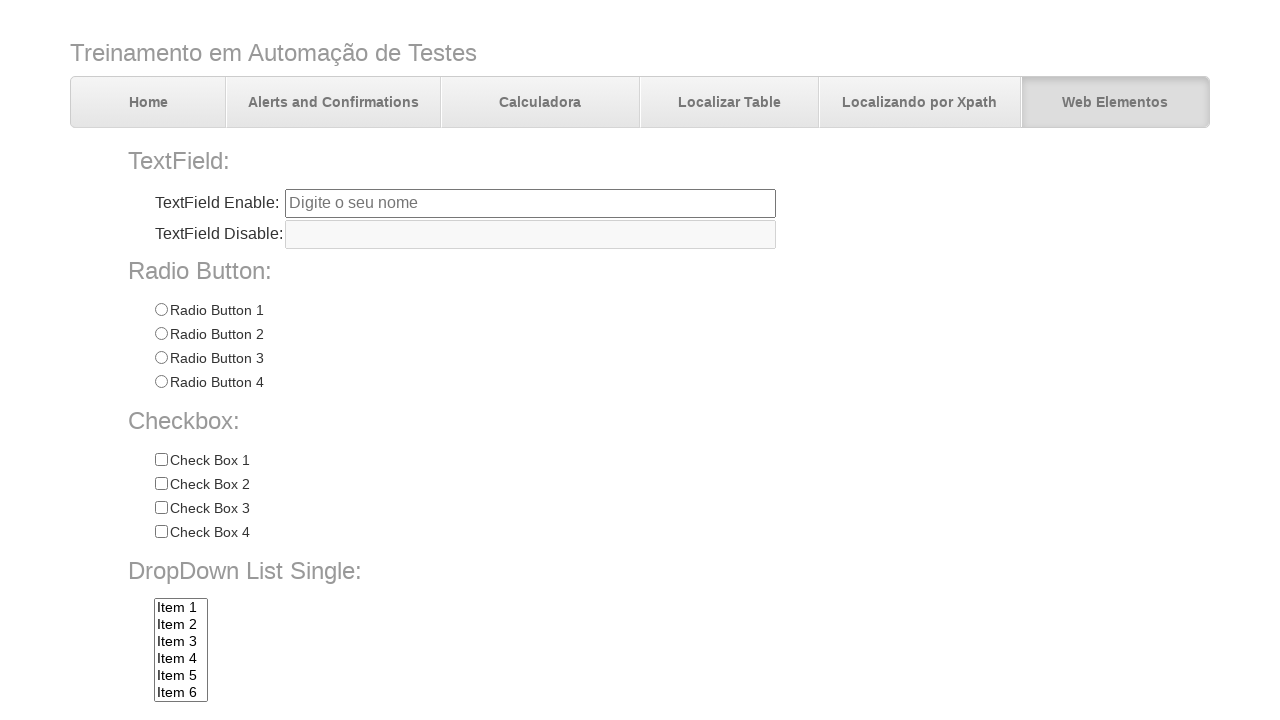

Dialog handler registered to validate and dismiss alerts
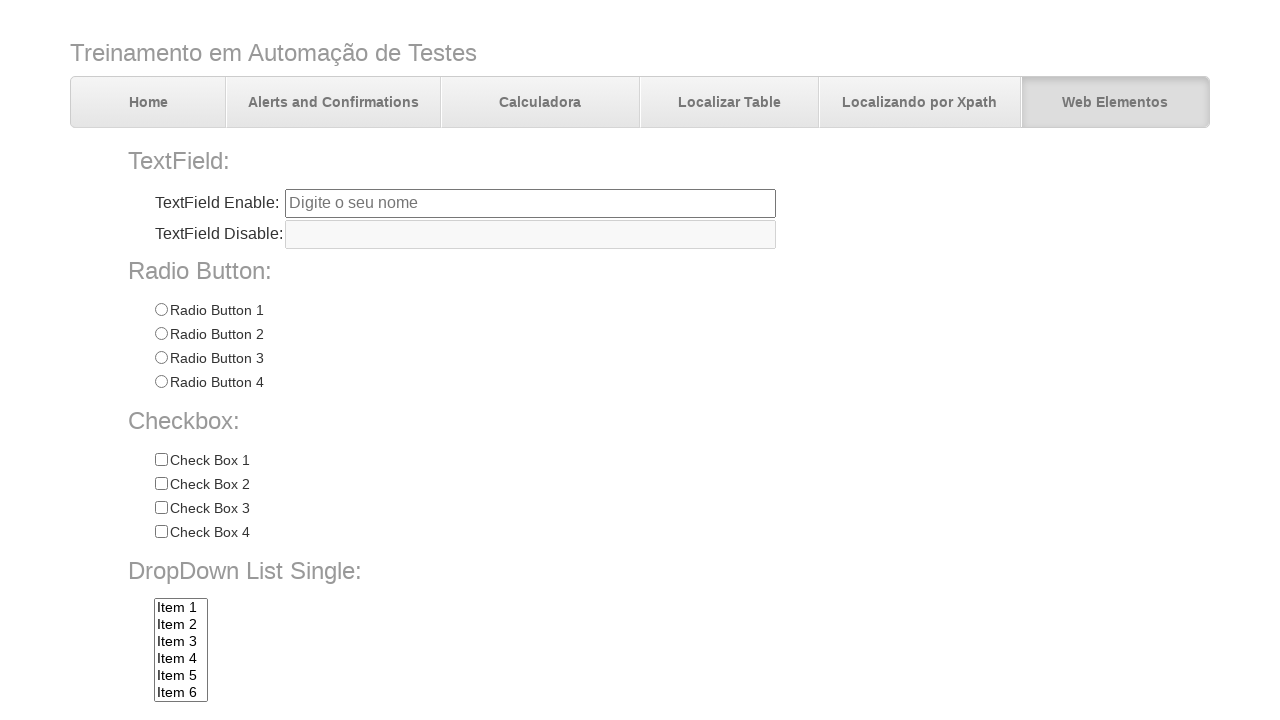

Clicked alert button to trigger alert dialog at (366, 644) on input[name='alertbtn']
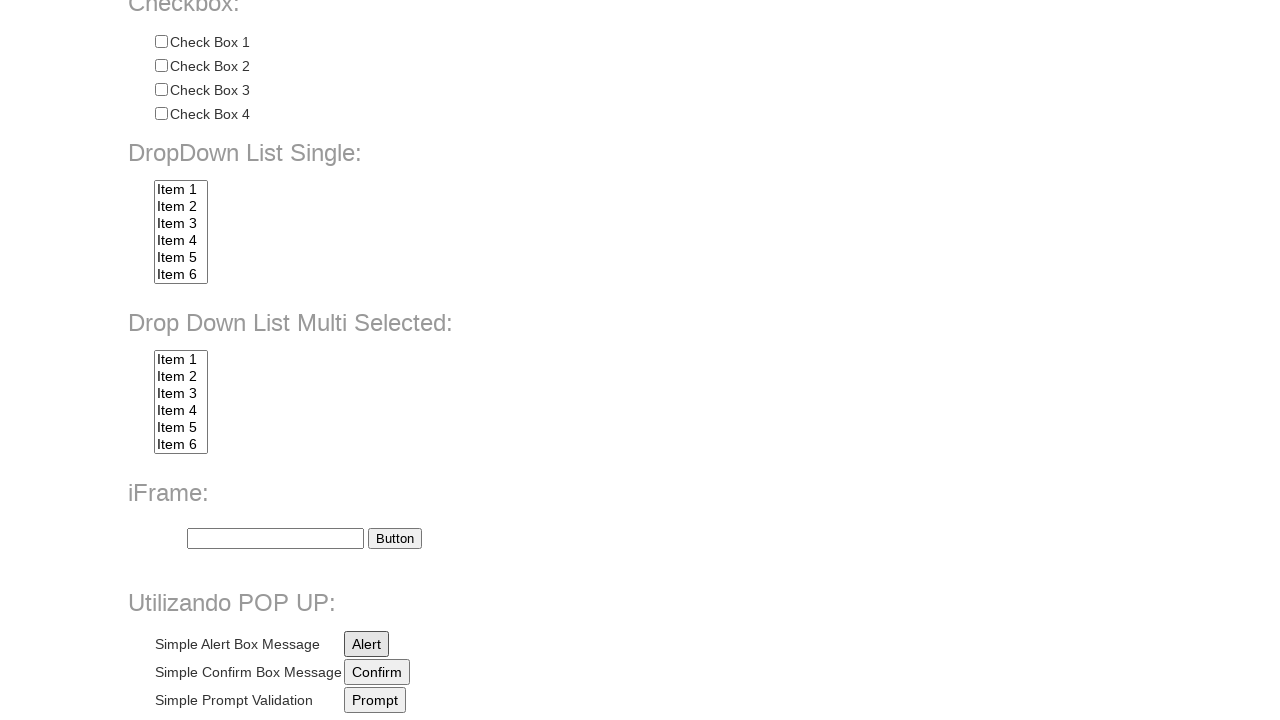

Waited 500ms for dialog handling to complete
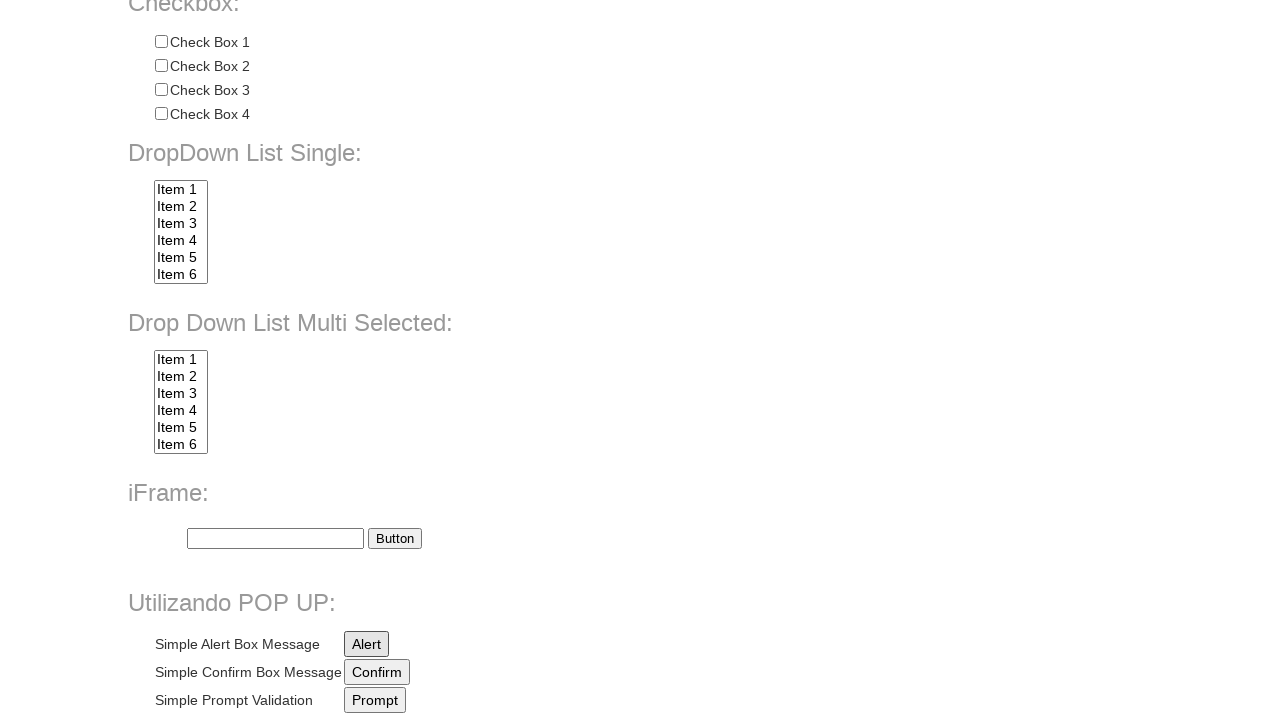

Validated that alert button is still enabled after dismissing alert
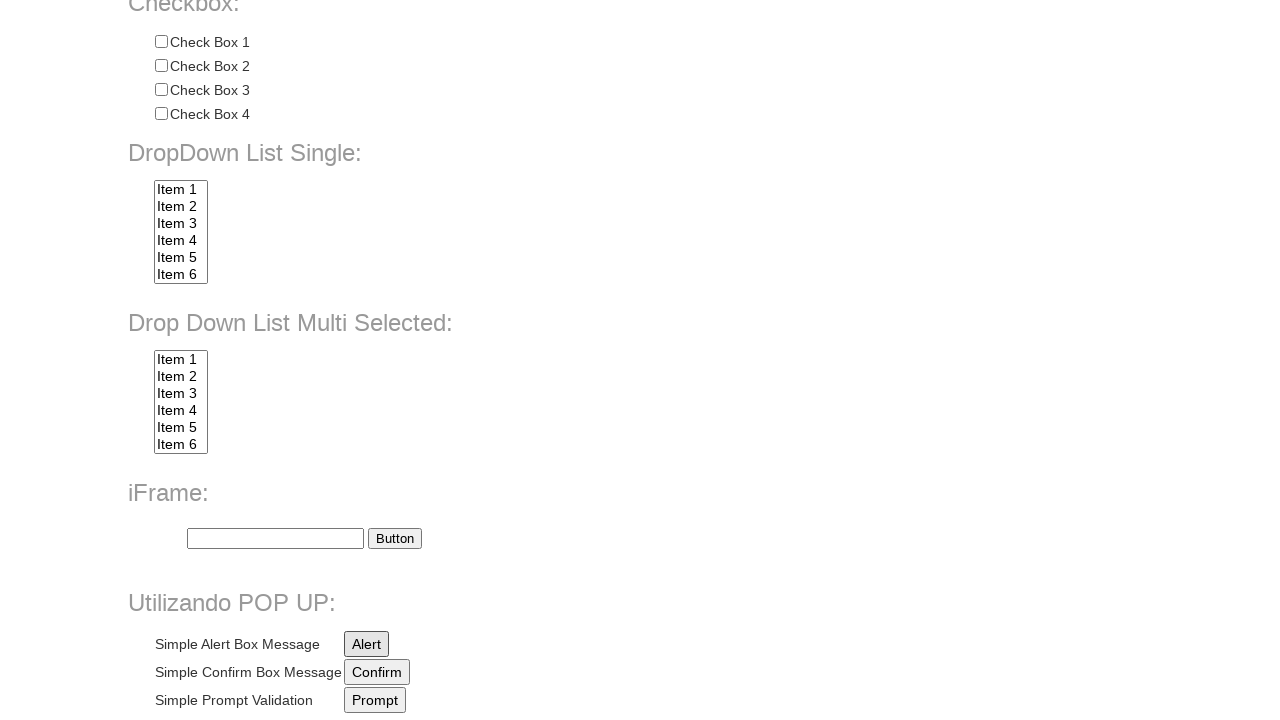

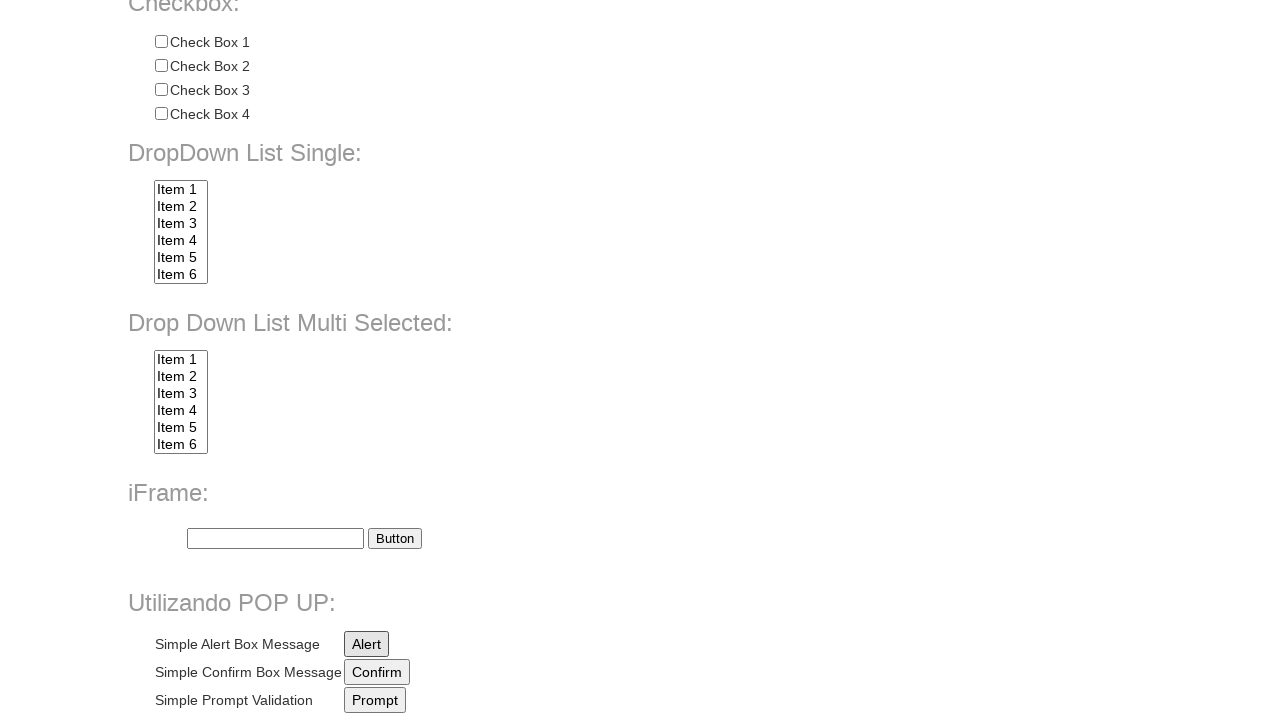